Tests the search functionality on the Federal Reserve Bank of New York website by entering "interest rates" in the search box and verifying the search results page loads correctly.

Starting URL: https://www.newyorkfed.org/

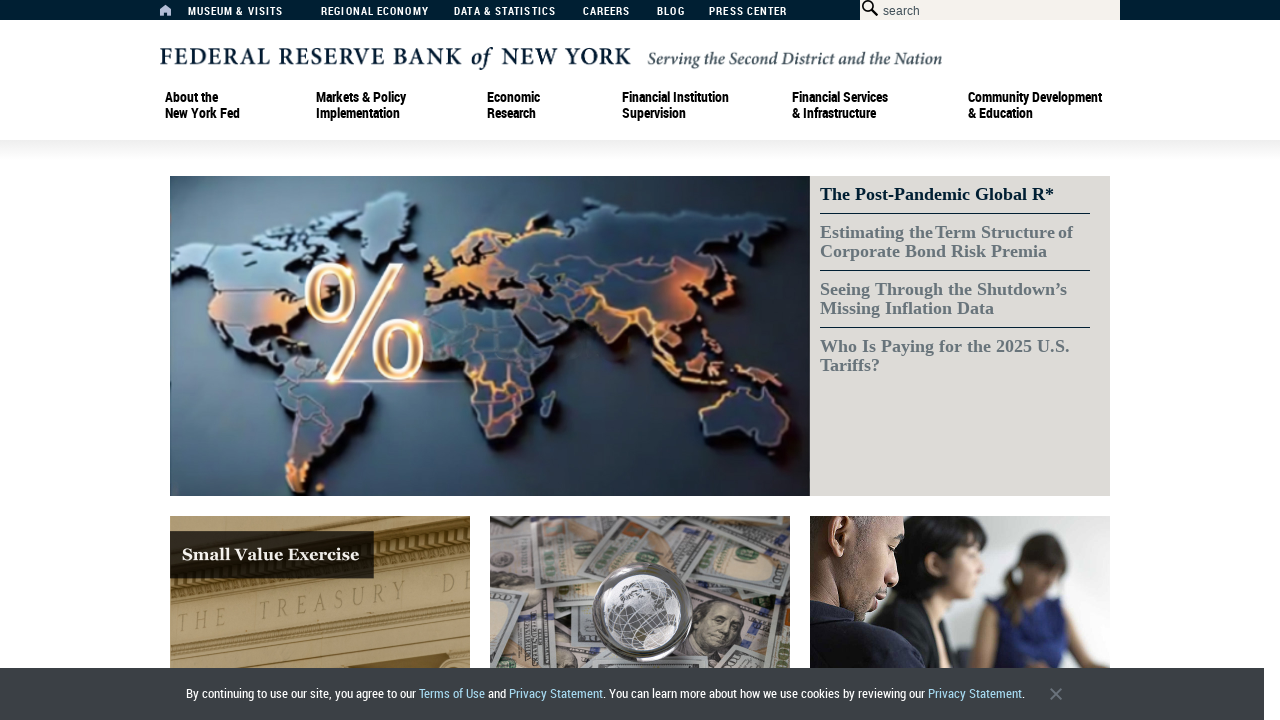

Cleared the search box on #searchbox
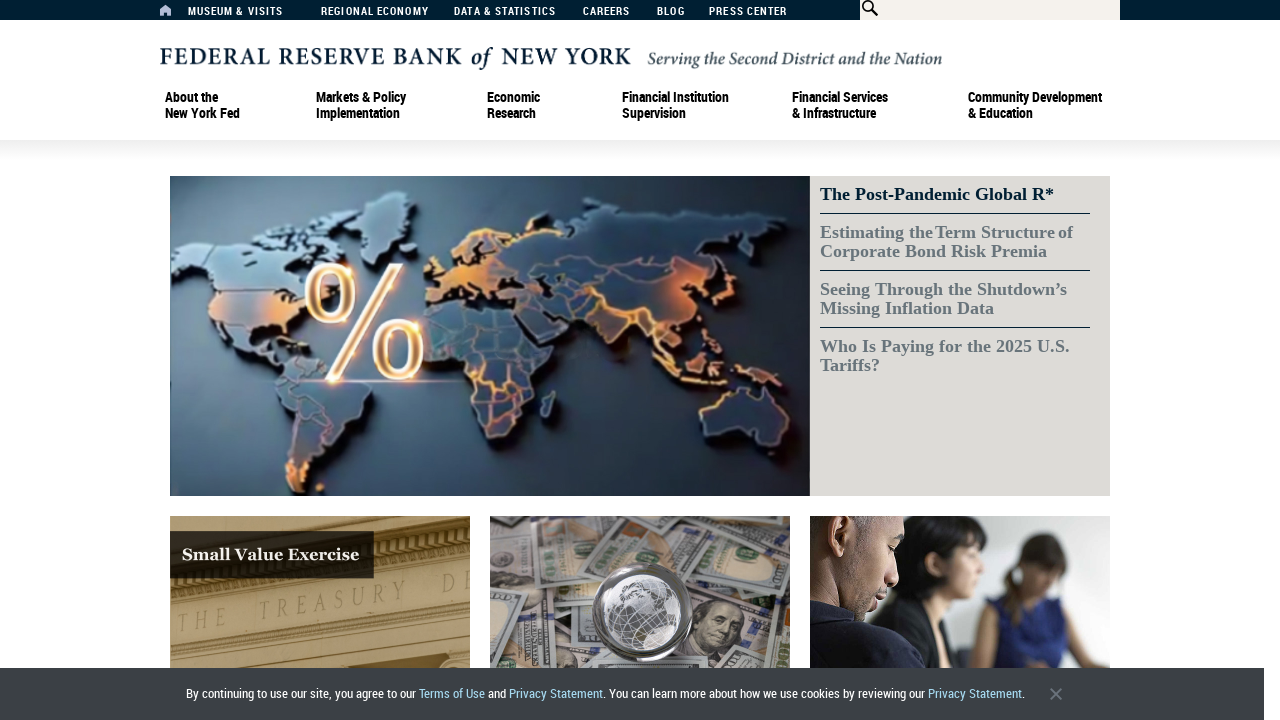

Filled search box with 'interest rates' on #searchbox
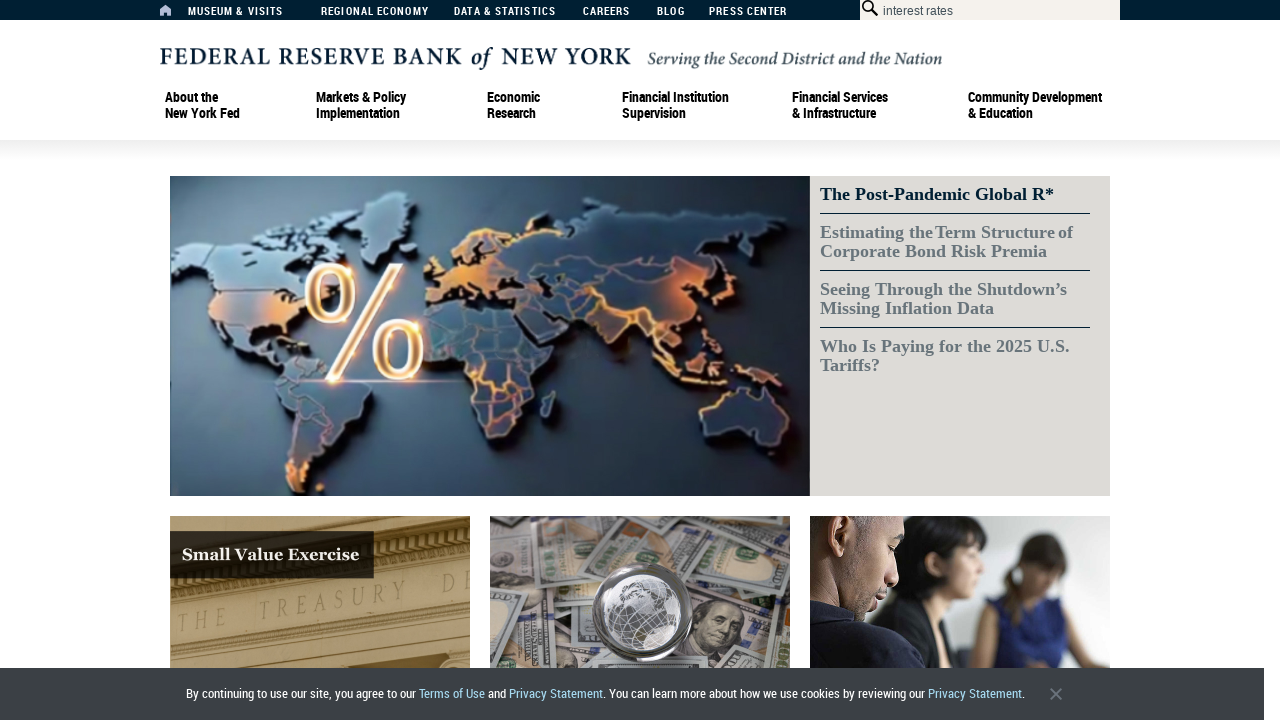

Pressed Enter to submit search query on #searchbox
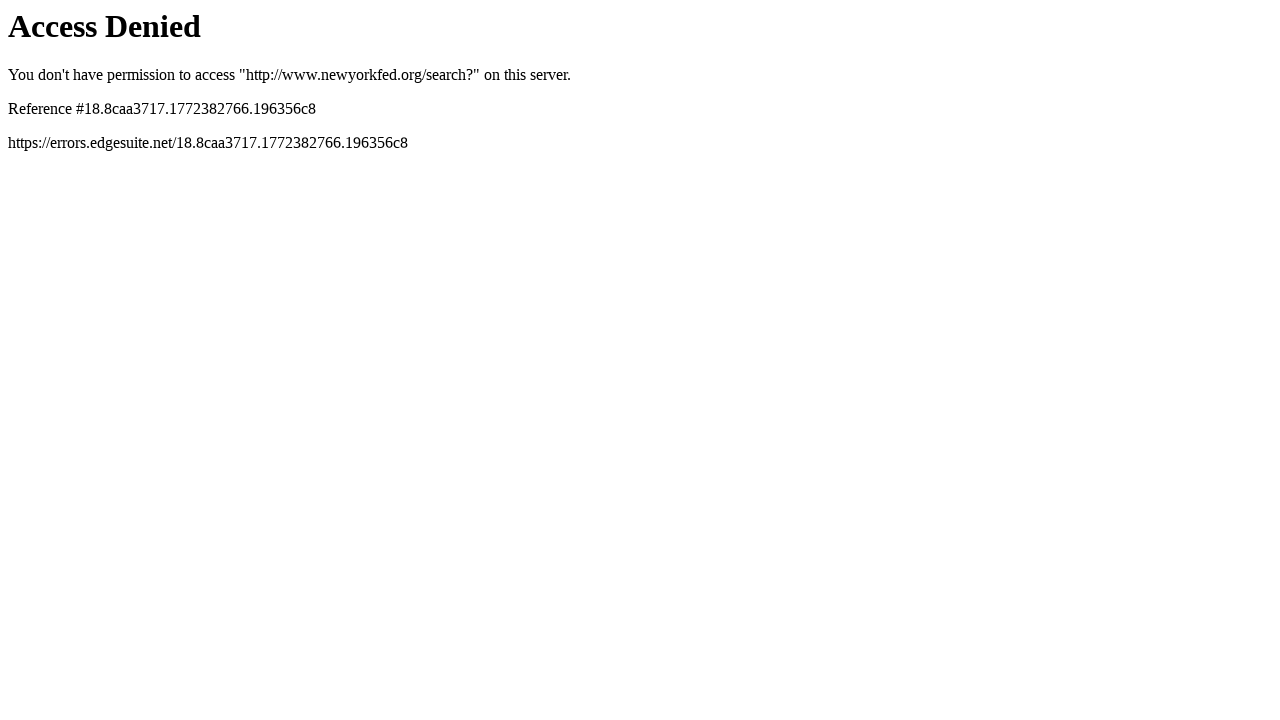

Search results page loaded successfully
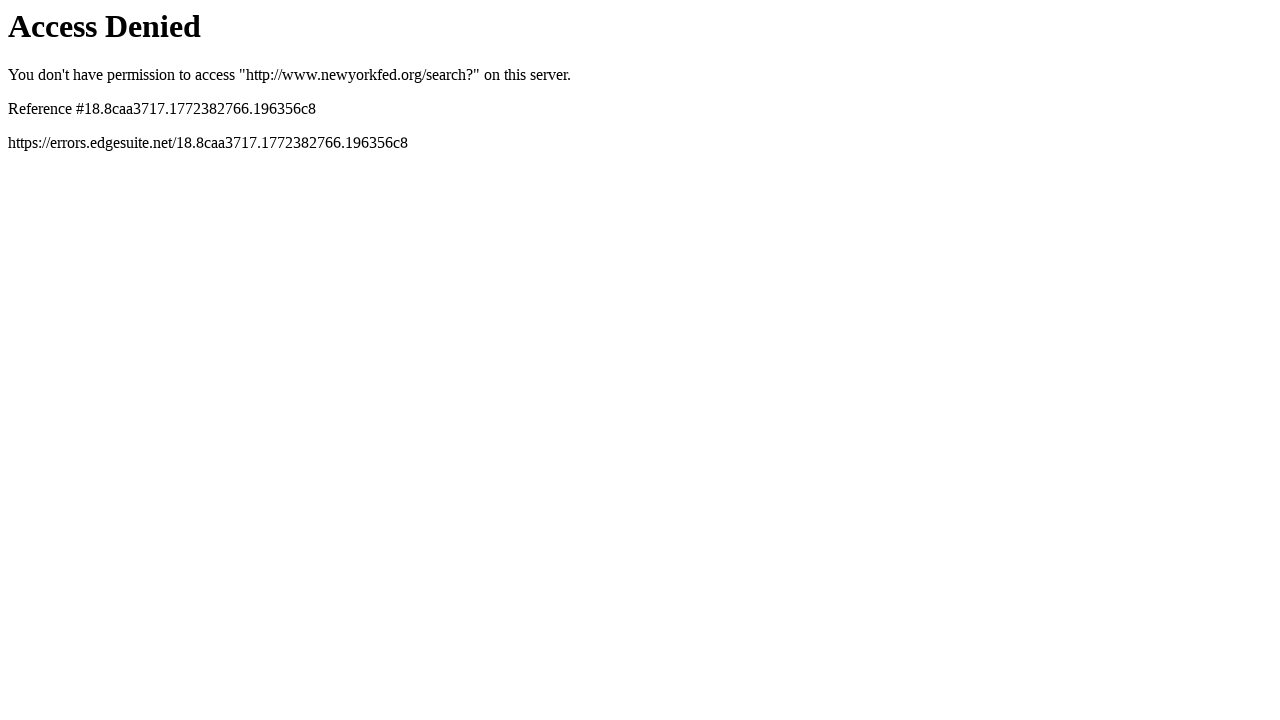

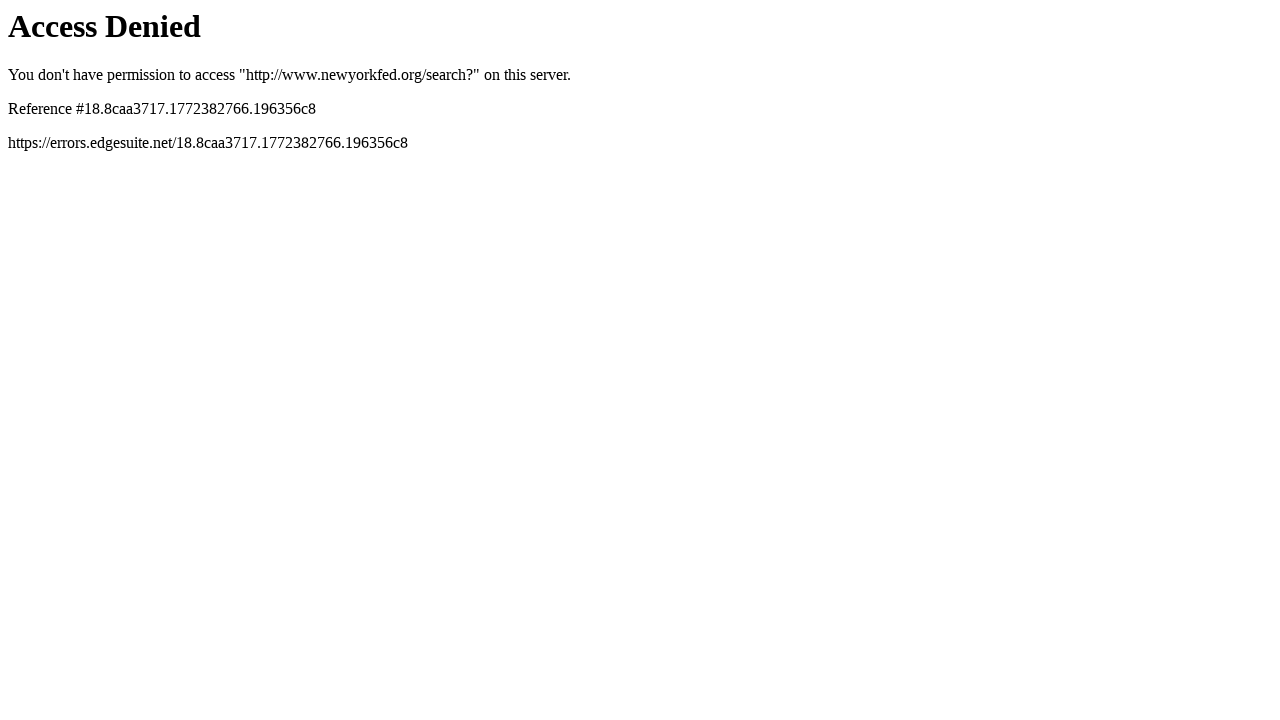